Tests jQuery UI drag and drop functionality by dragging an element and dropping it onto a droppable target area within an iframe

Starting URL: https://jqueryui.com/droppable/

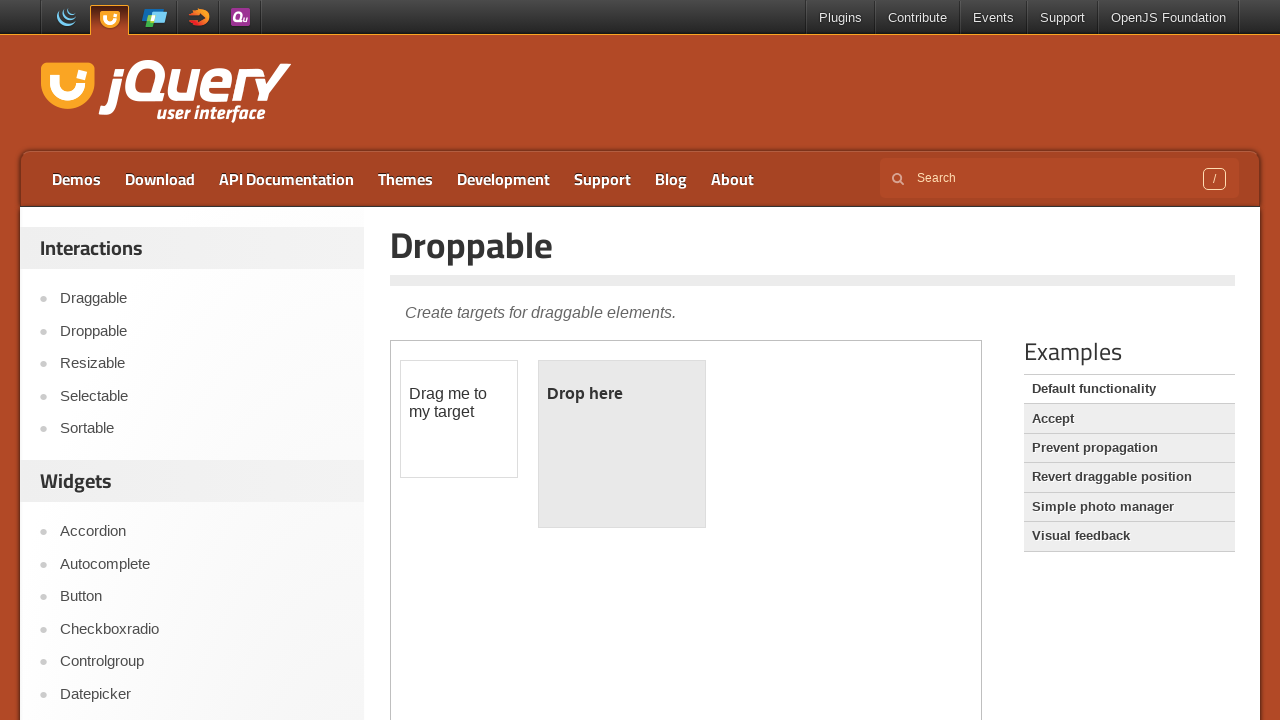

Located iframe containing drag and drop demo
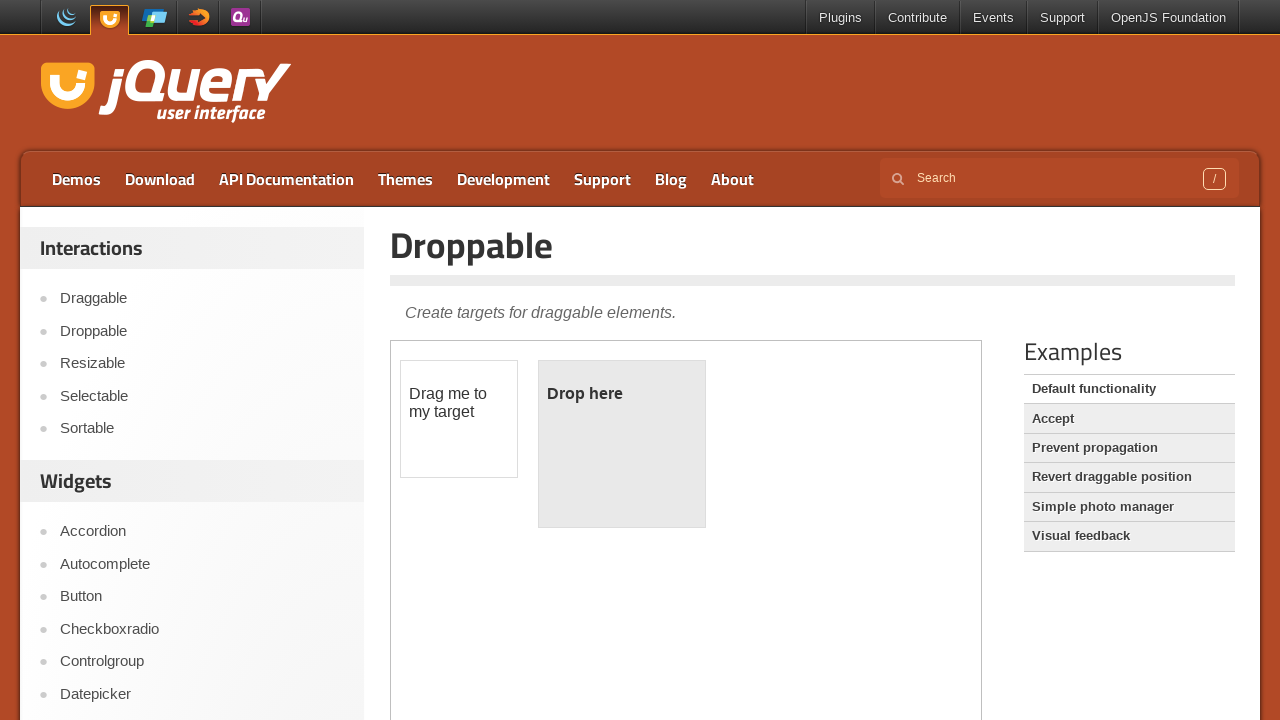

Located draggable element
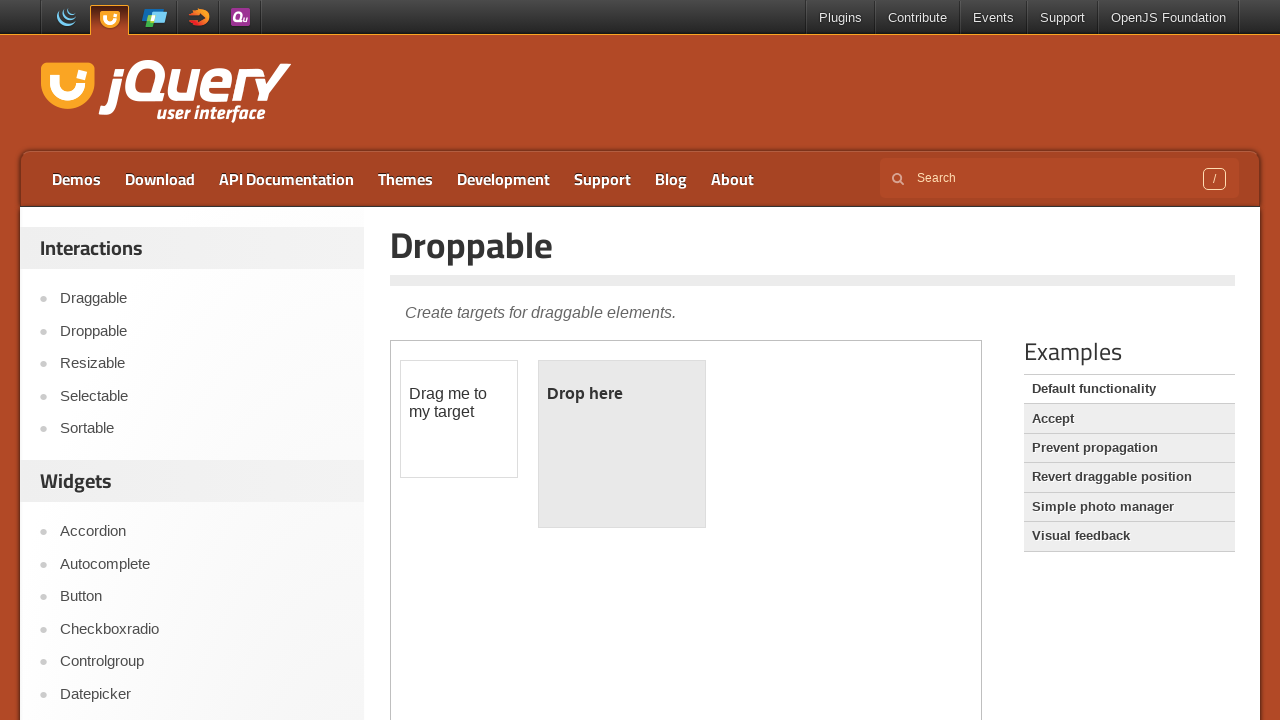

Located droppable target element
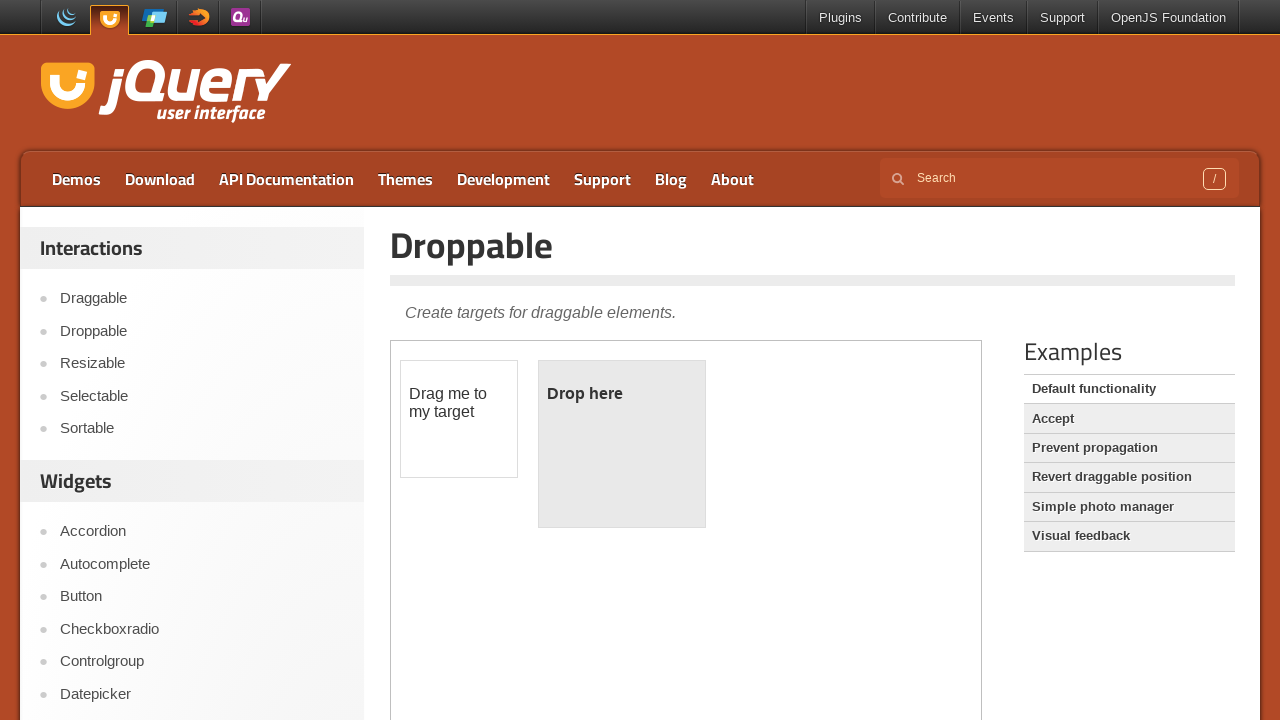

Dragged element onto droppable target at (622, 444)
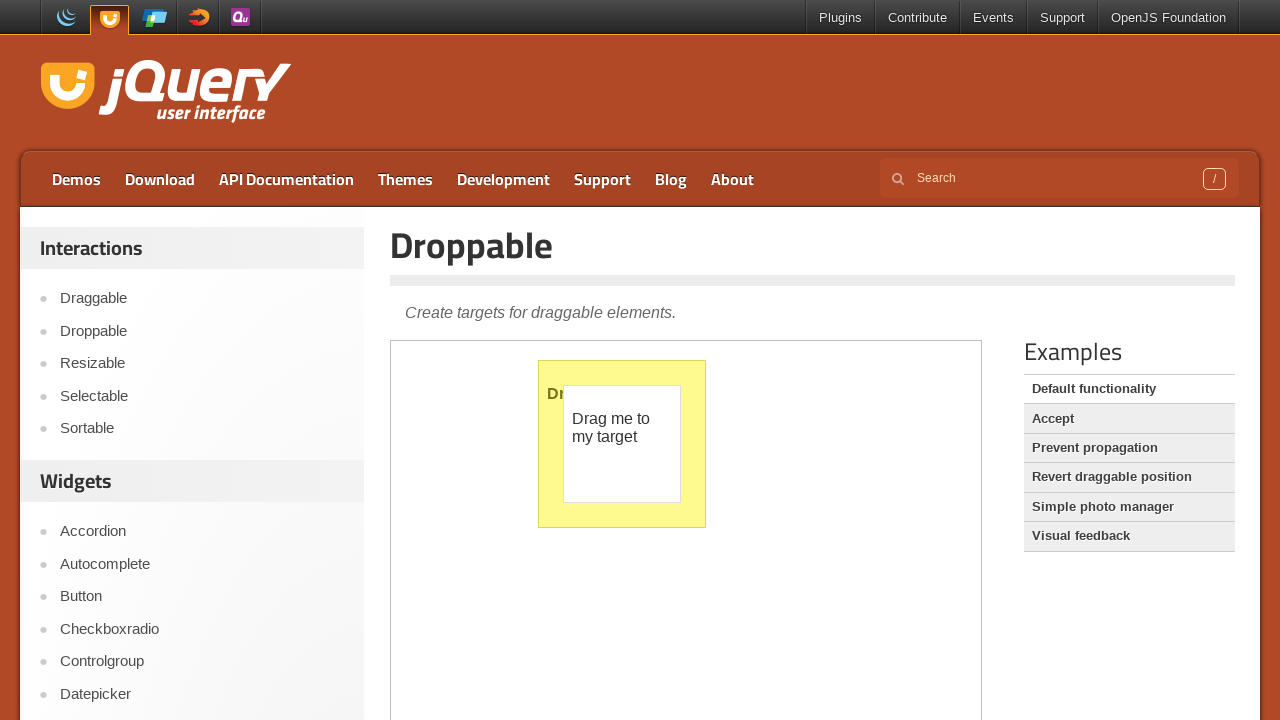

Retrieved droppable text: 'Dropped!'
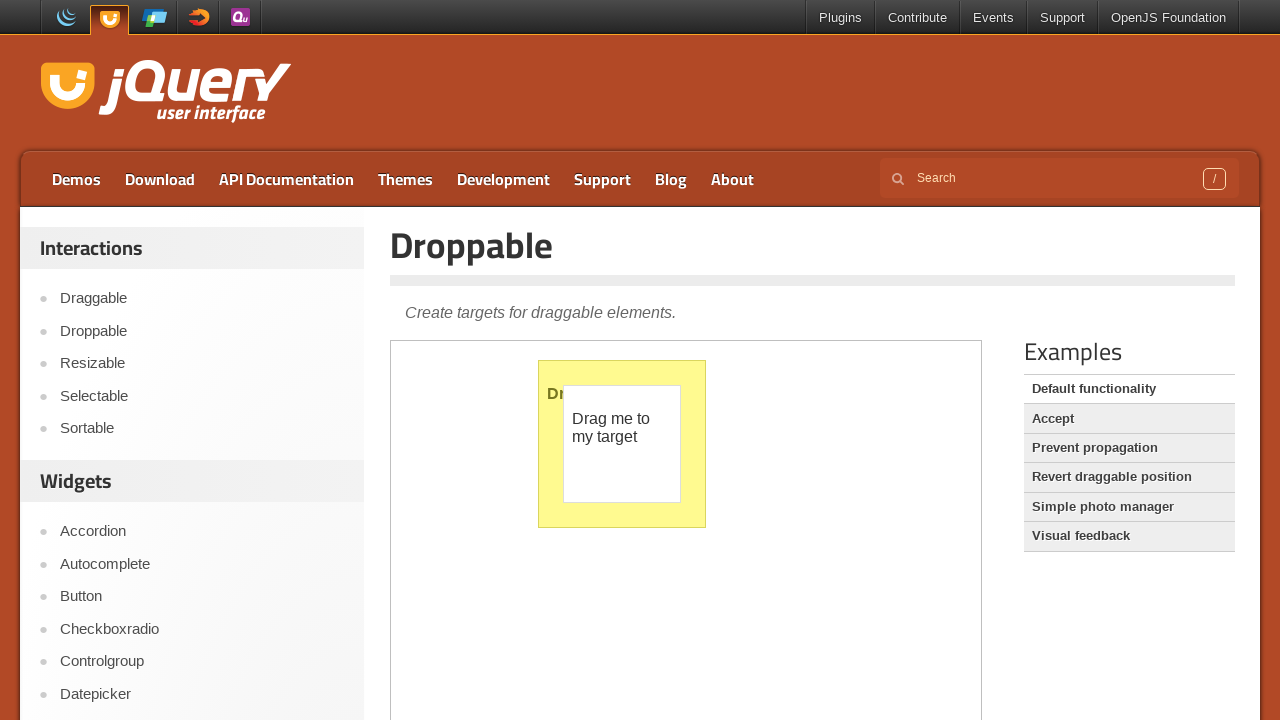

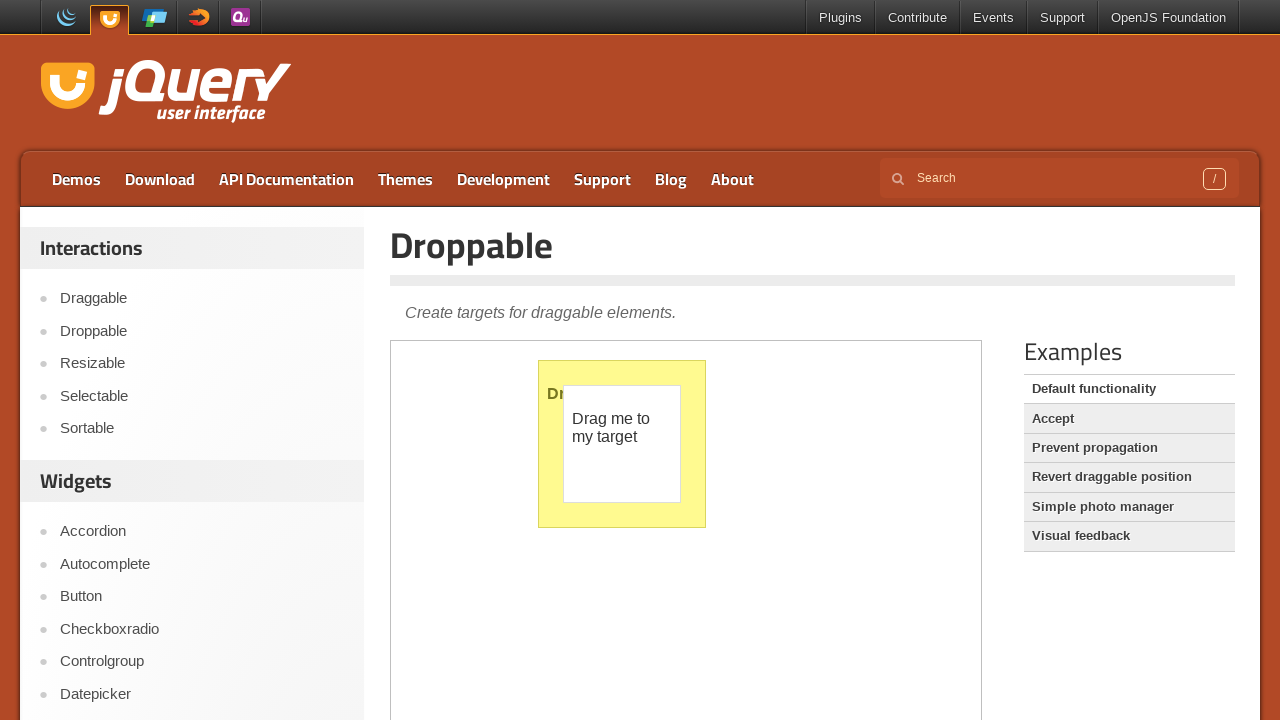